Tests right-click context menu functionality by right-clicking on an element, selecting "Paste" from the context menu, and handling the resulting alert

Starting URL: https://swisnl.github.io/jQuery-contextMenu/demo.html

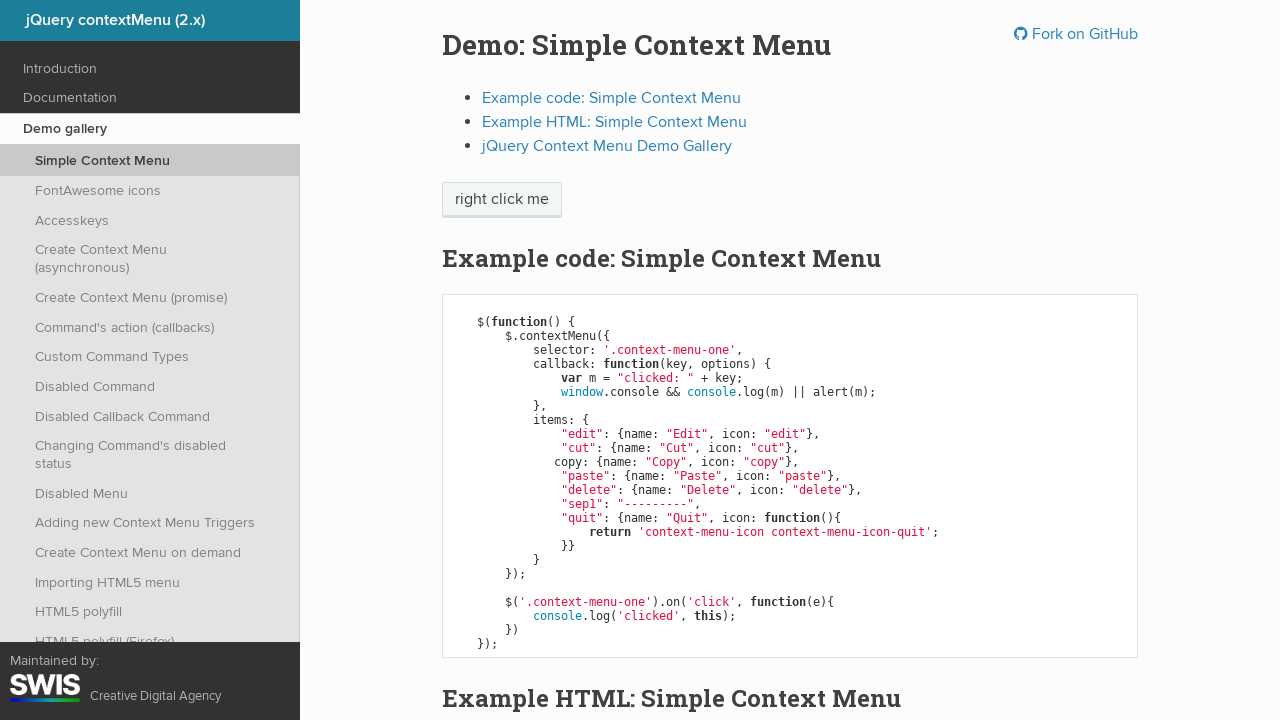

Located the 'right click me' element
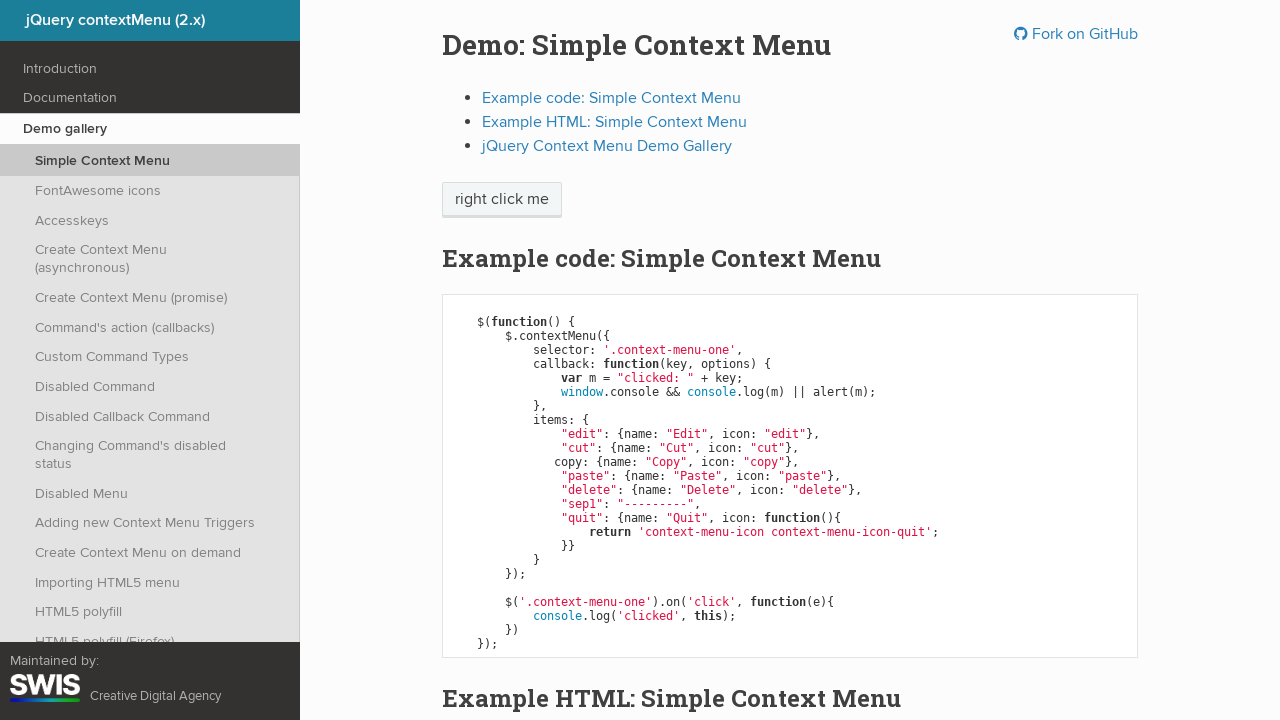

Right-clicked on the element to open context menu at (502, 200) on xpath=//span[text()='right click me']
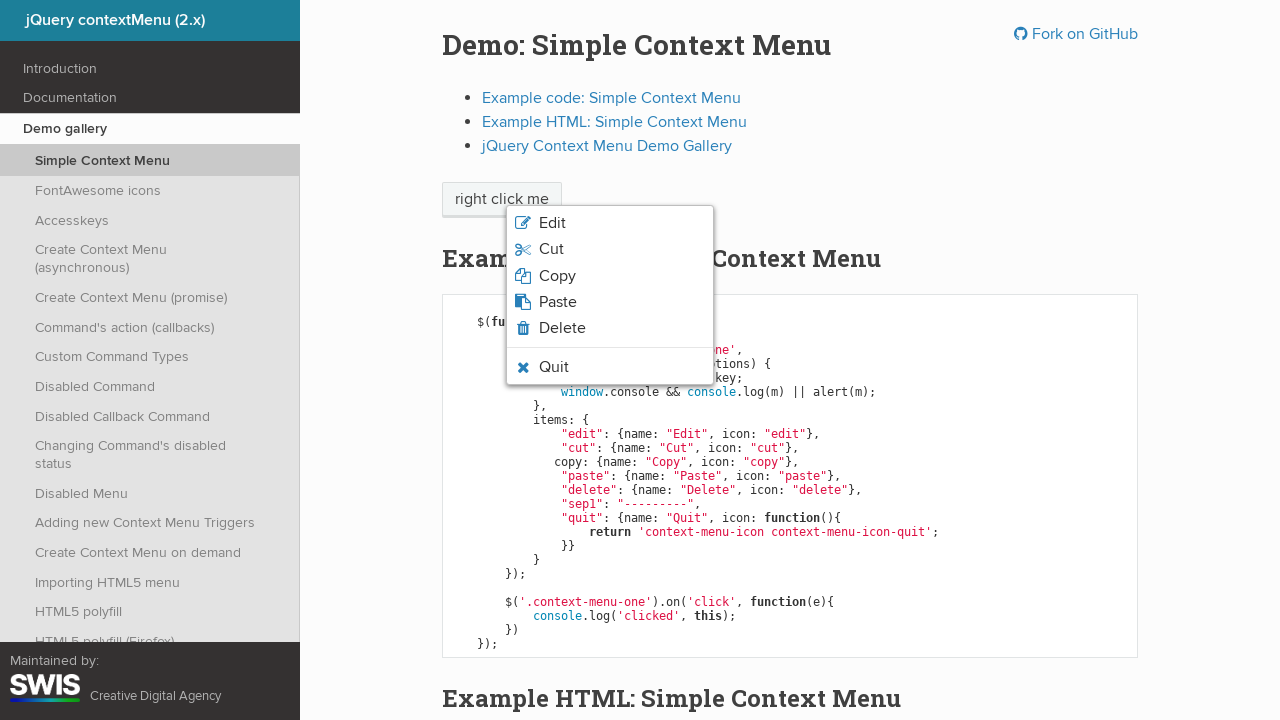

Clicked 'Paste' option from the context menu at (558, 302) on xpath=//span[text()='Paste']
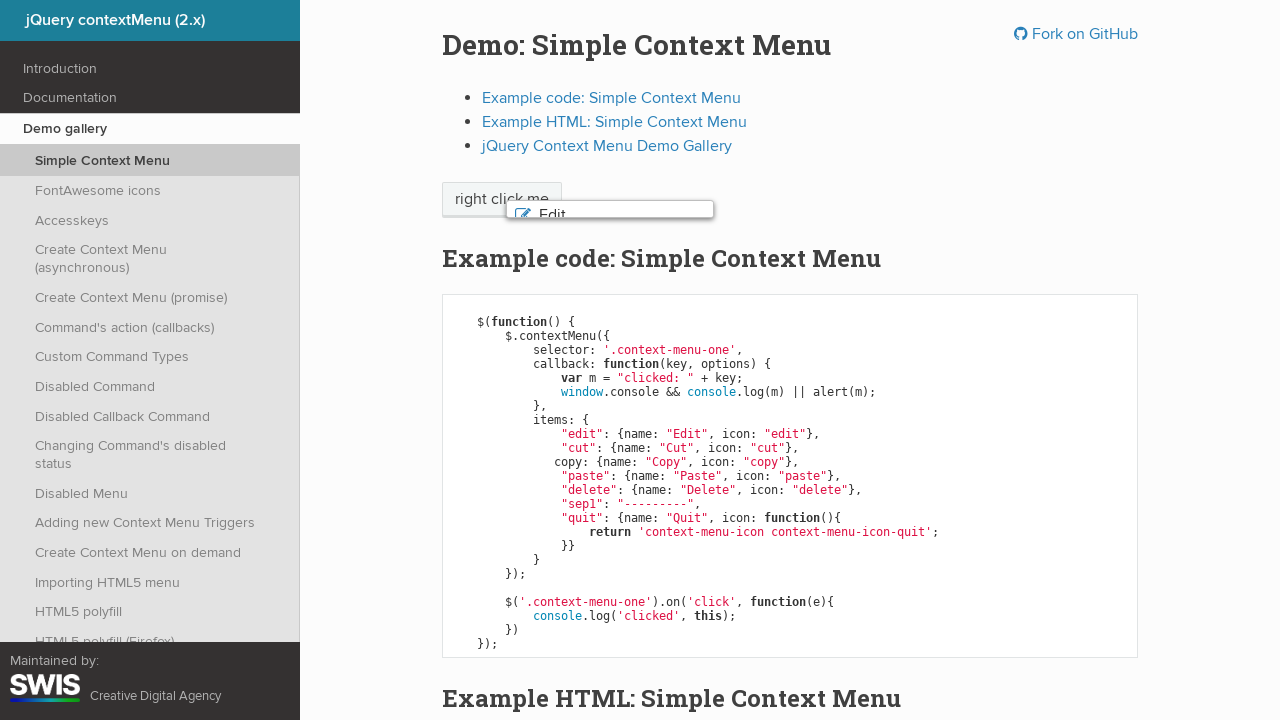

Set up dialog handler to accept the alert
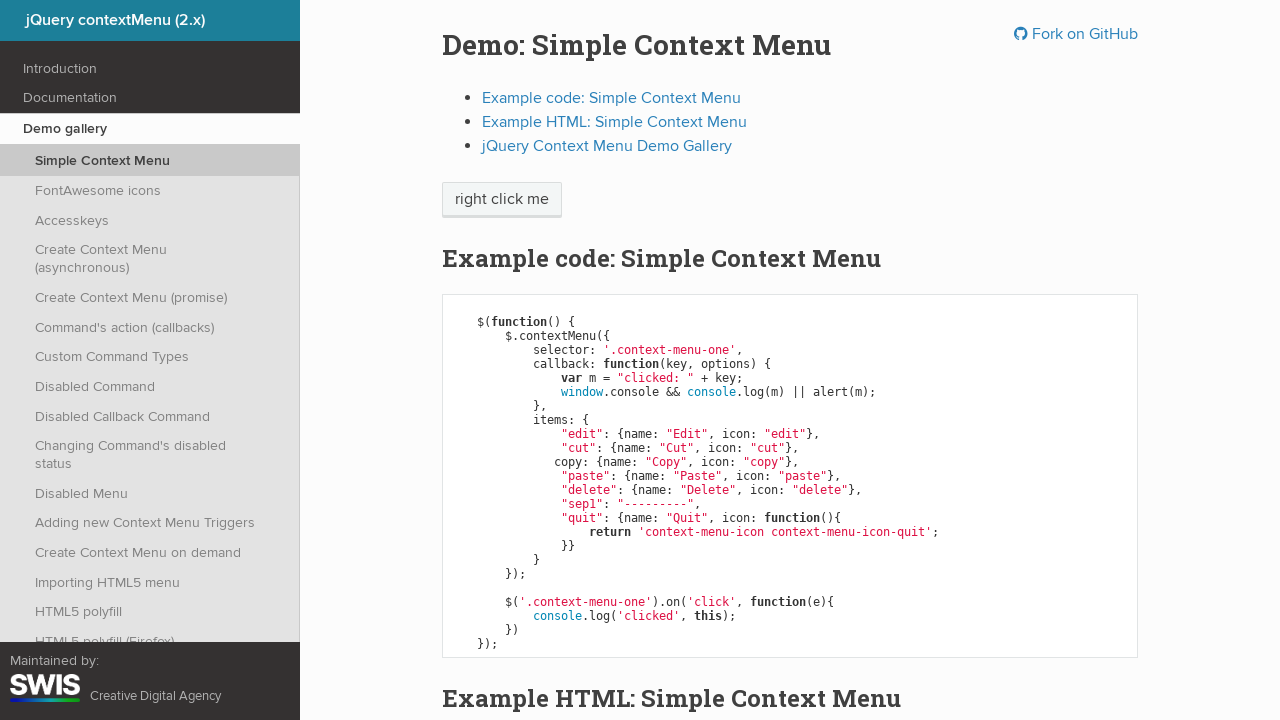

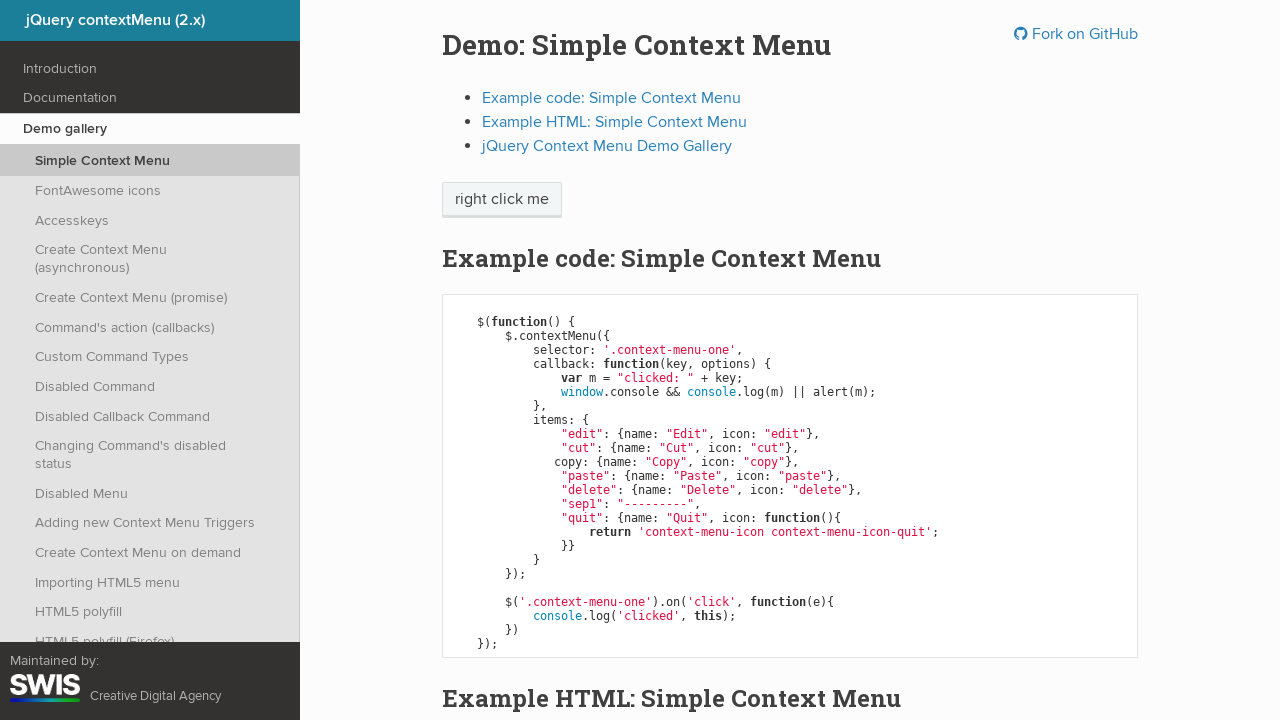